Tests button click functionality on LeafGround practice site by locating and clicking a button element

Starting URL: https://www.leafground.com/button.xhtml

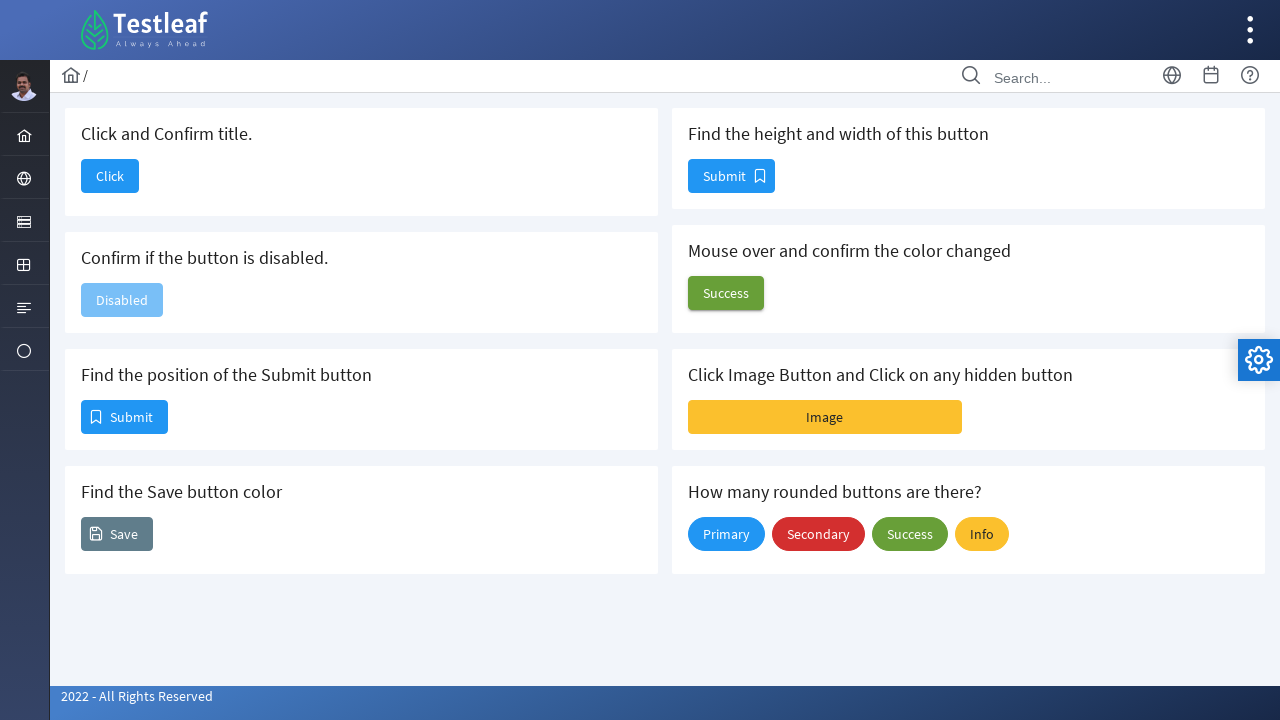

Waited for page to load with domcontentloaded state
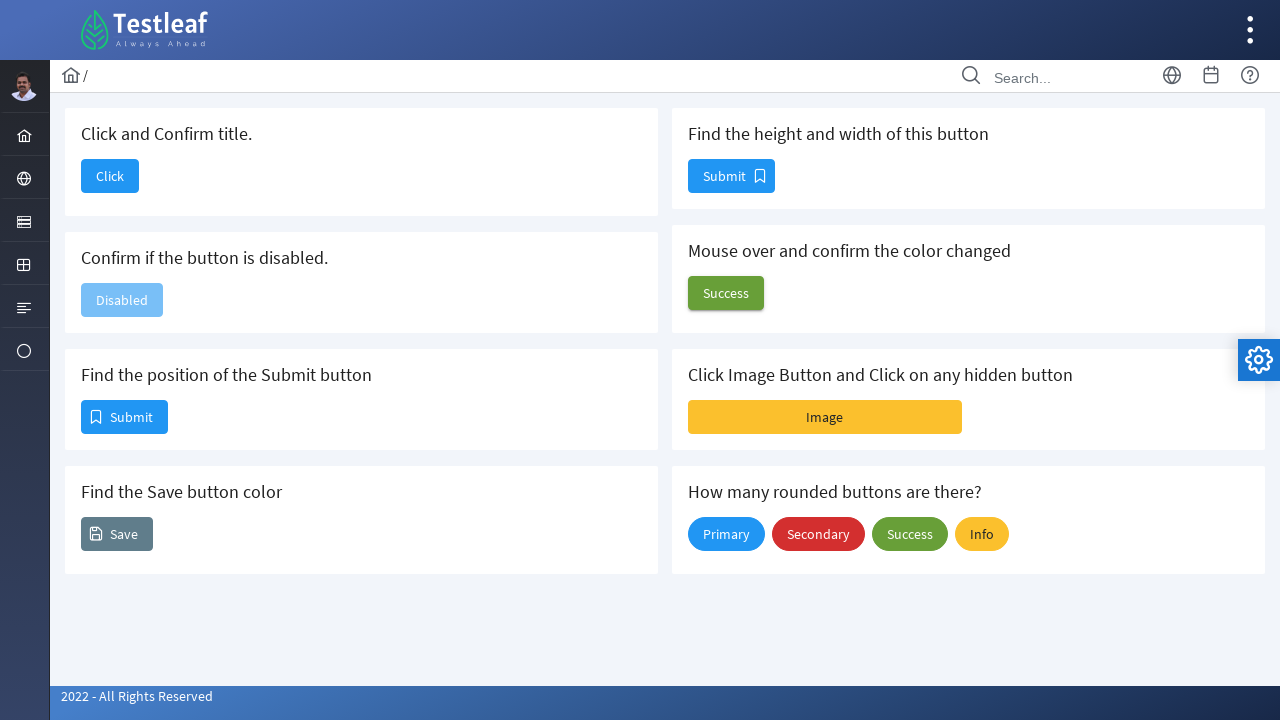

Clicked the button element on LeafGround button practice page at (110, 176) on #j_idt88\:j_idt90
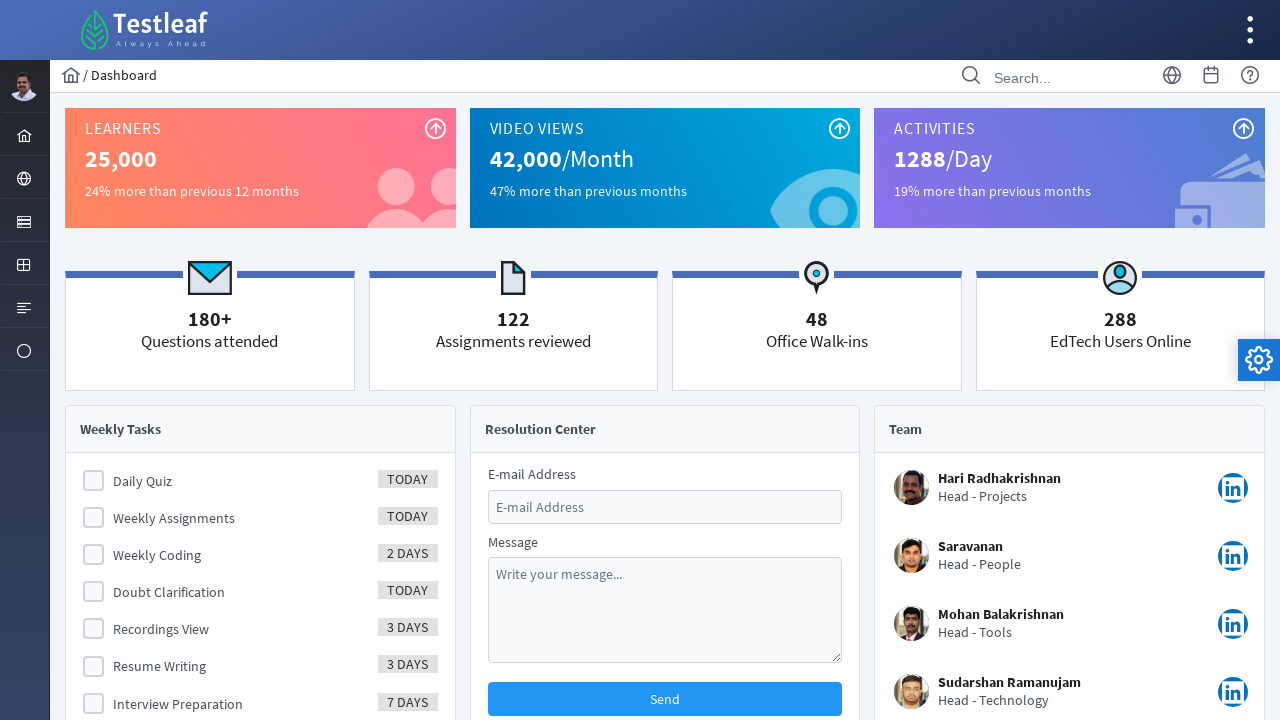

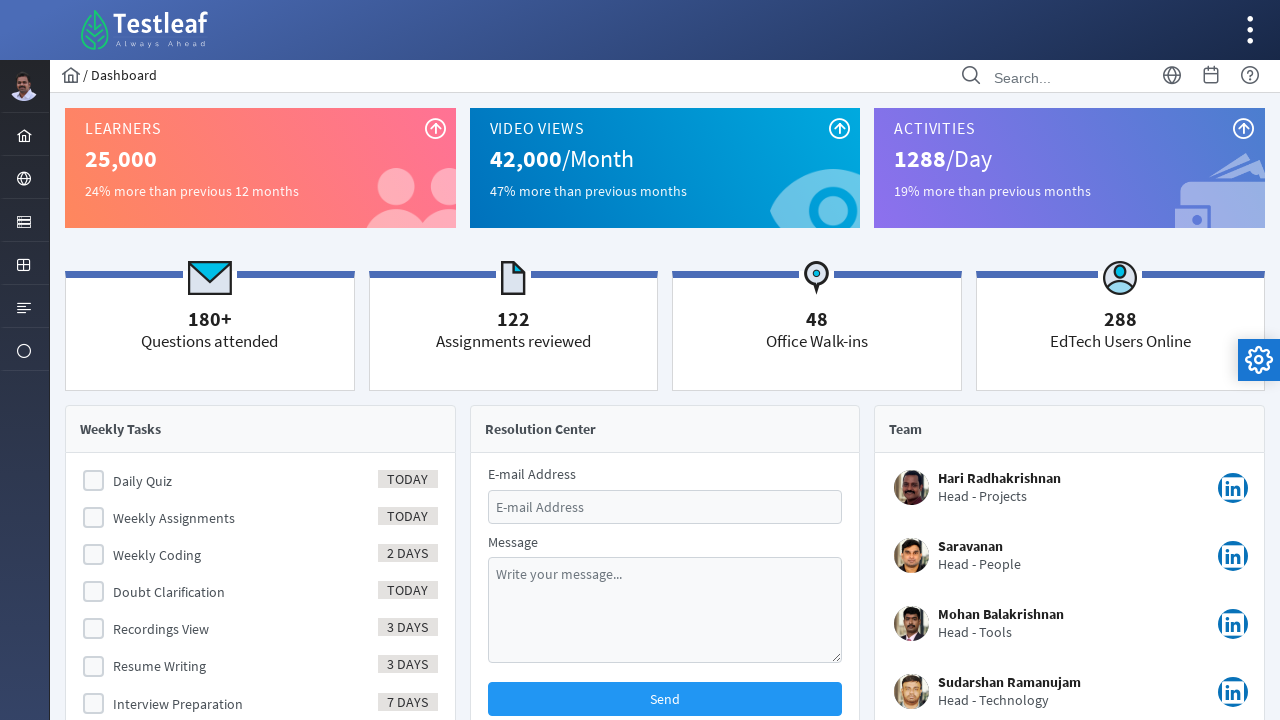